Tests jQuery progress bar functionality by navigating to the progress bar page, starting a download, canceling it, then starting another download and waiting for completion

Starting URL: http://demo.automationtesting.in/WebTable.html

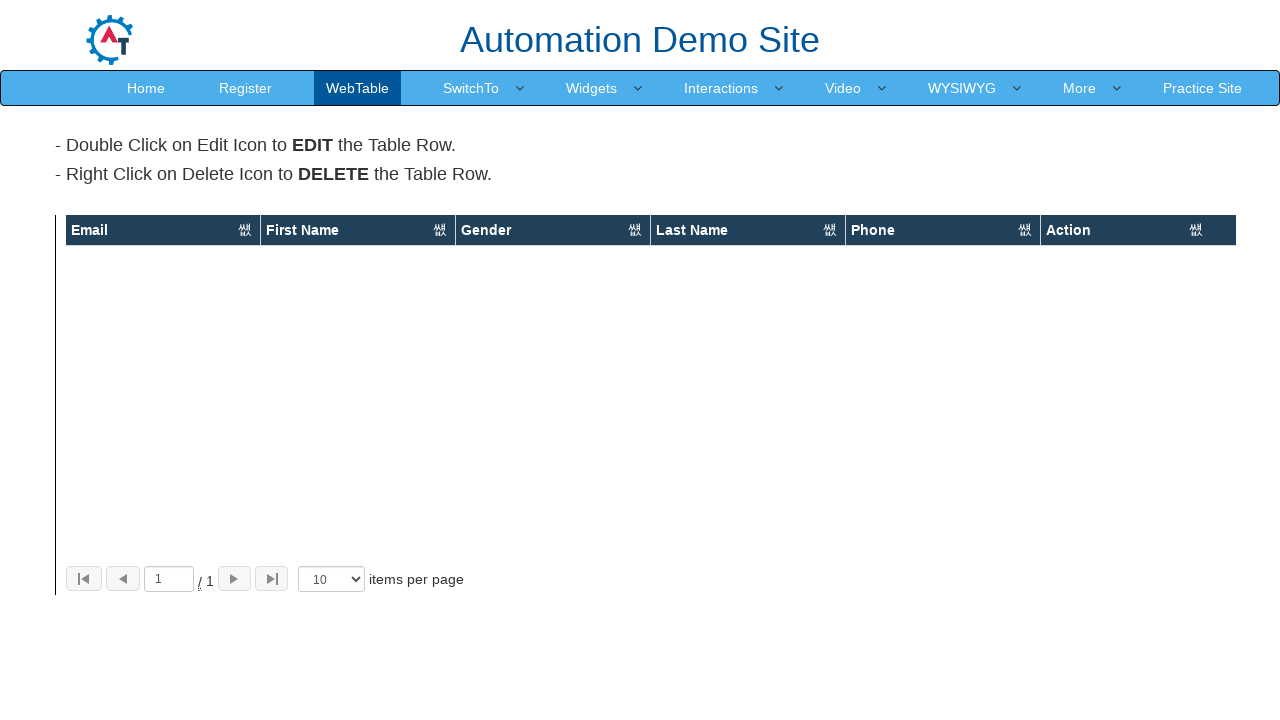

Clicked on More menu at (1080, 88) on text=More
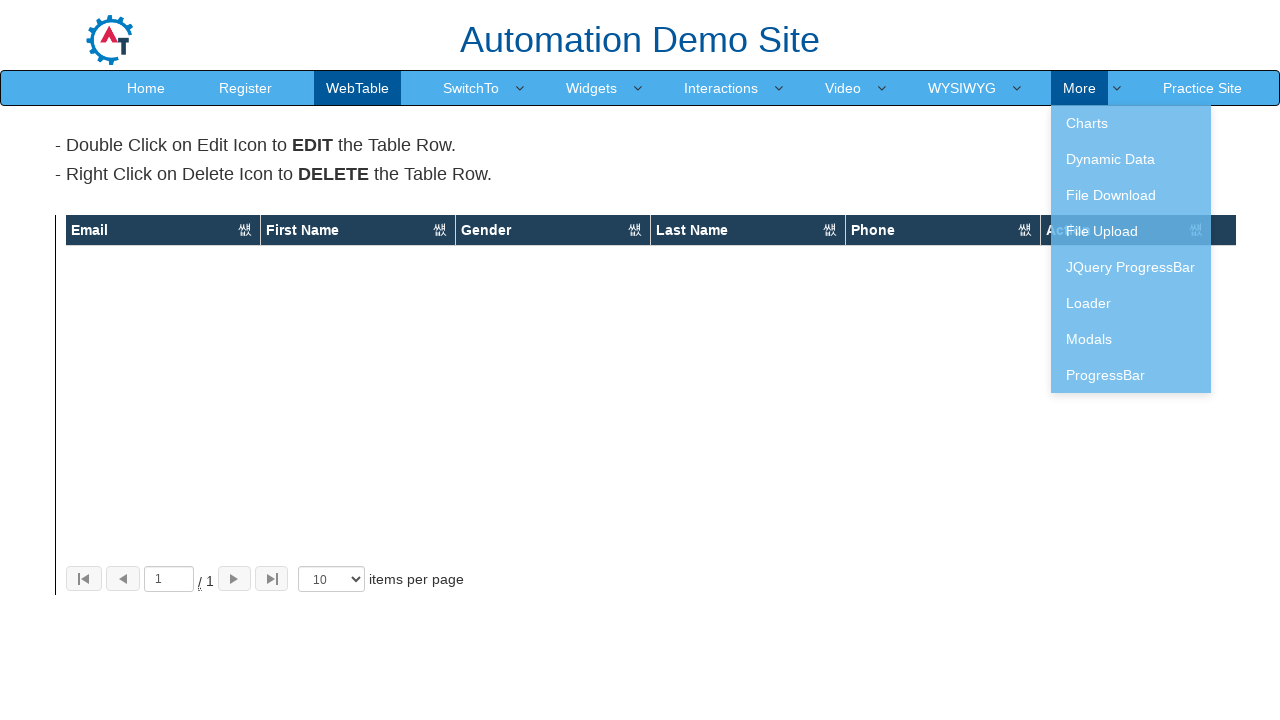

Clicked on JQuery ProgressBar option at (1131, 267) on text=JQuery ProgressBar
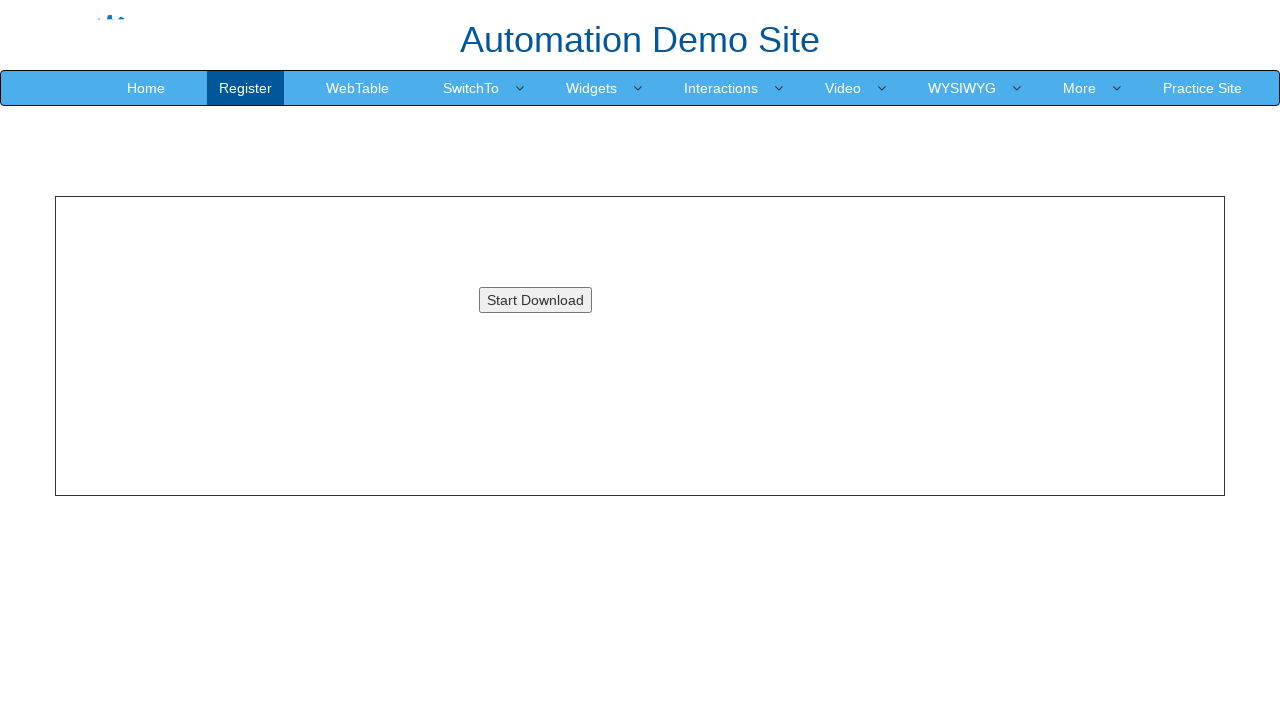

Clicked download button to start progress at (535, 300) on #downloadButton
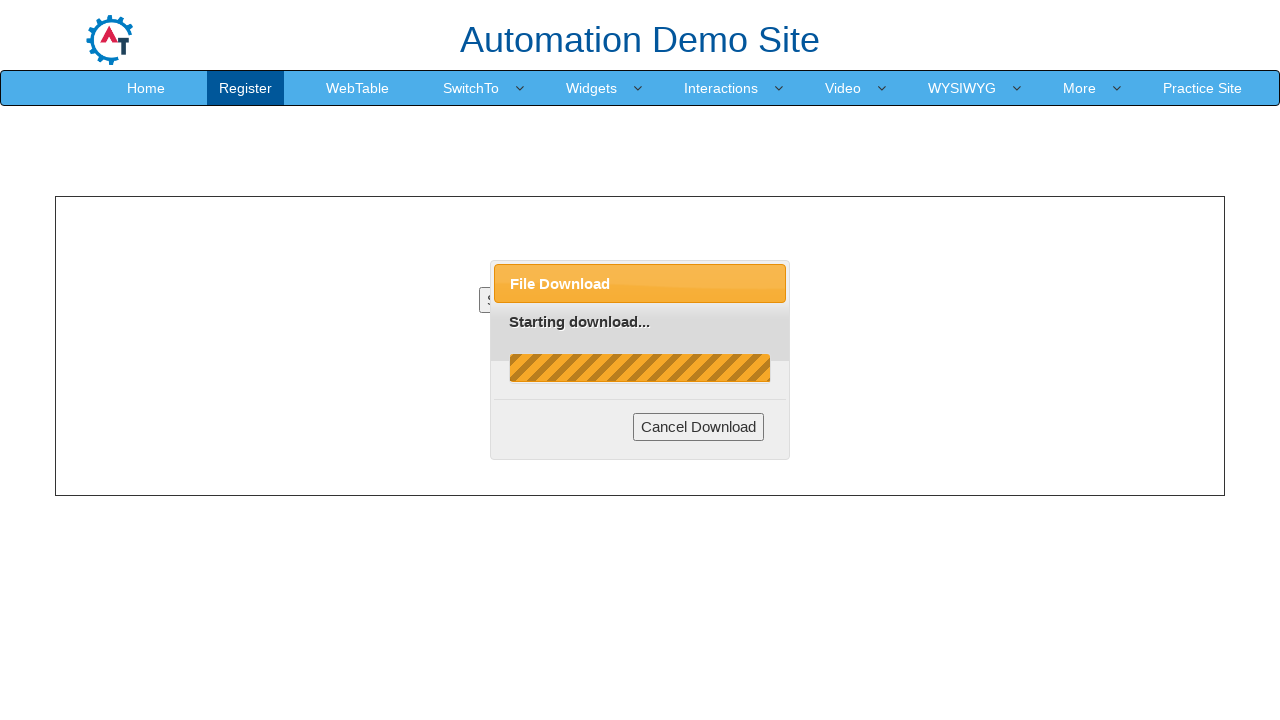

Cancel button appeared
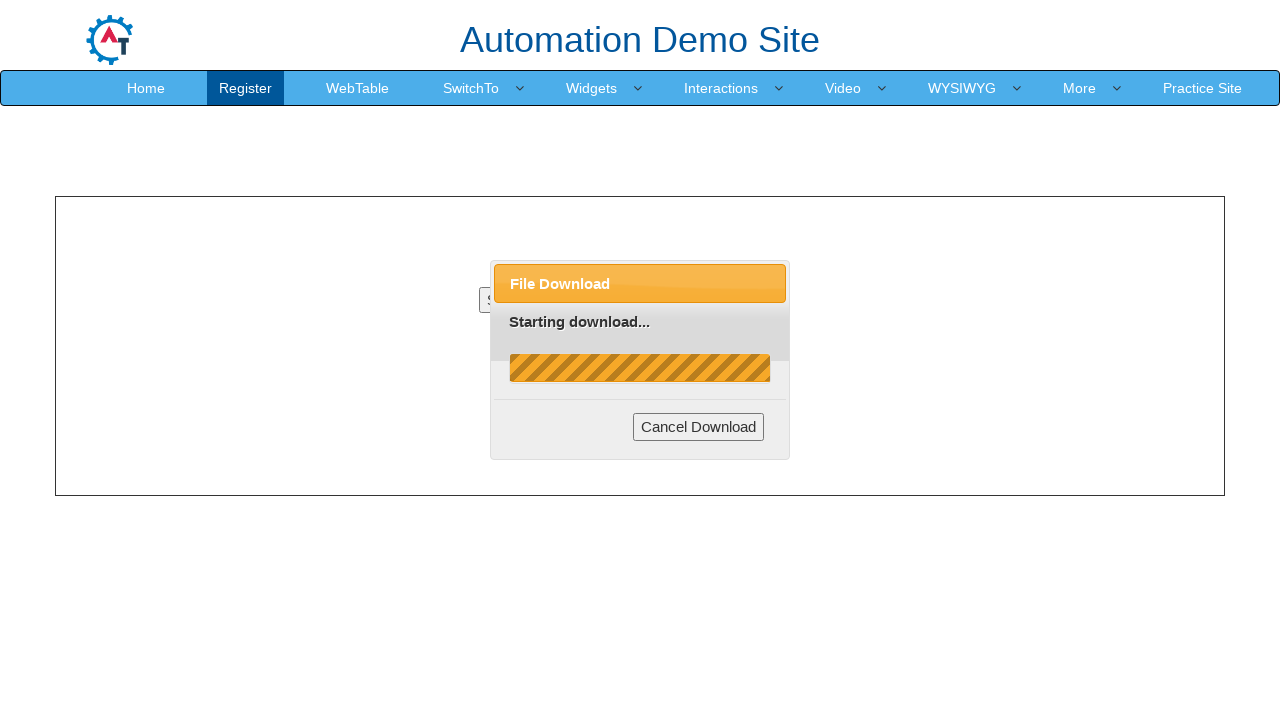

Clicked Cancel button to cancel download at (699, 427) on .ui-dialog-buttonset>[type=button]
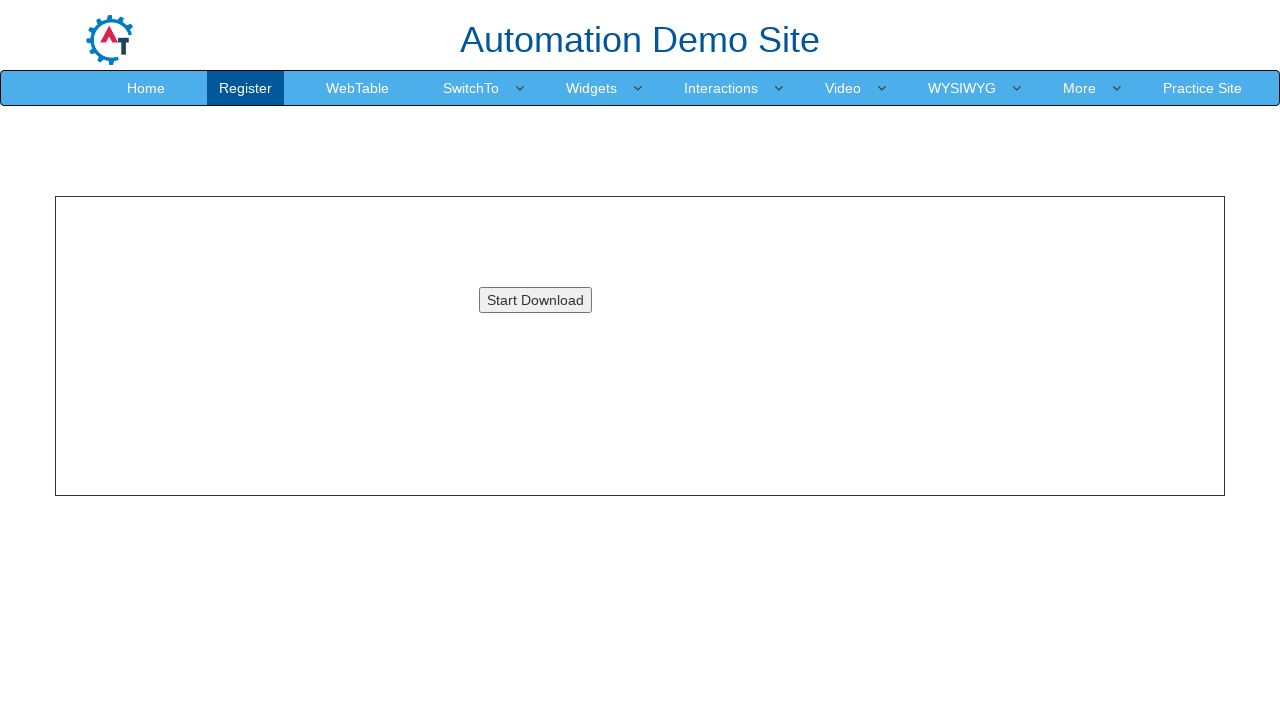

Clicked download button again to start new download at (535, 300) on #downloadButton
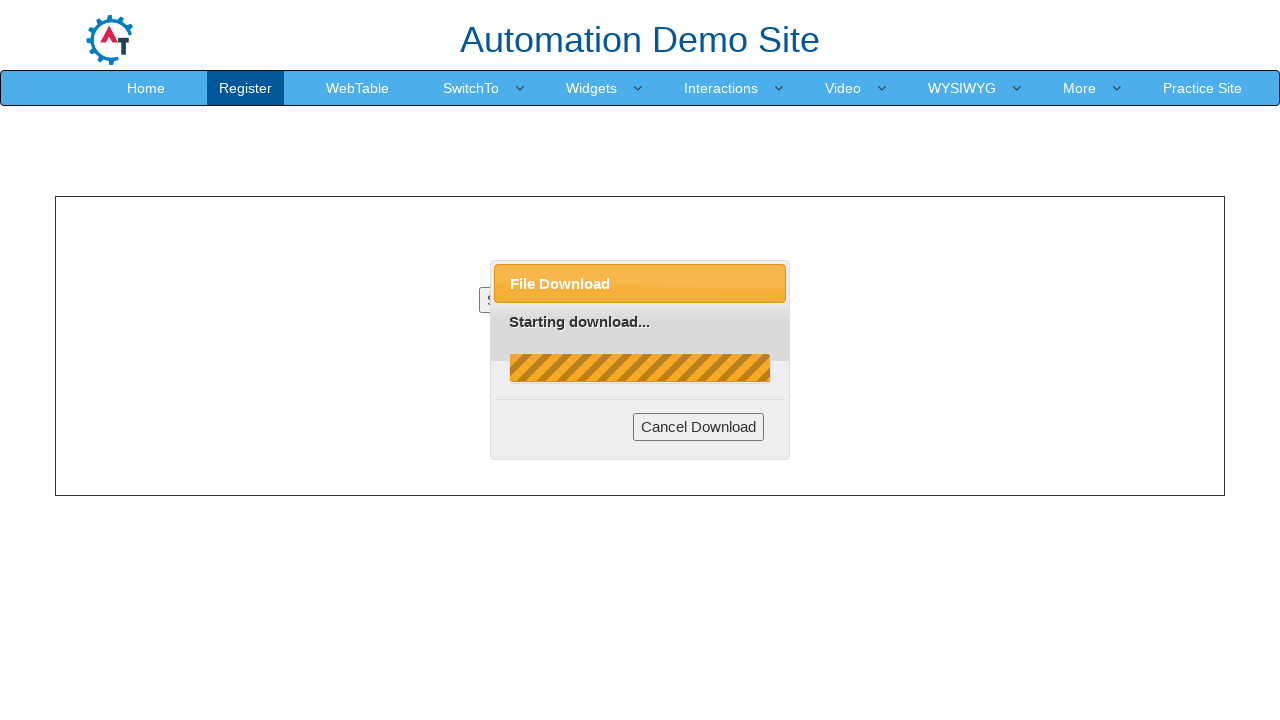

Progress bar completed successfully
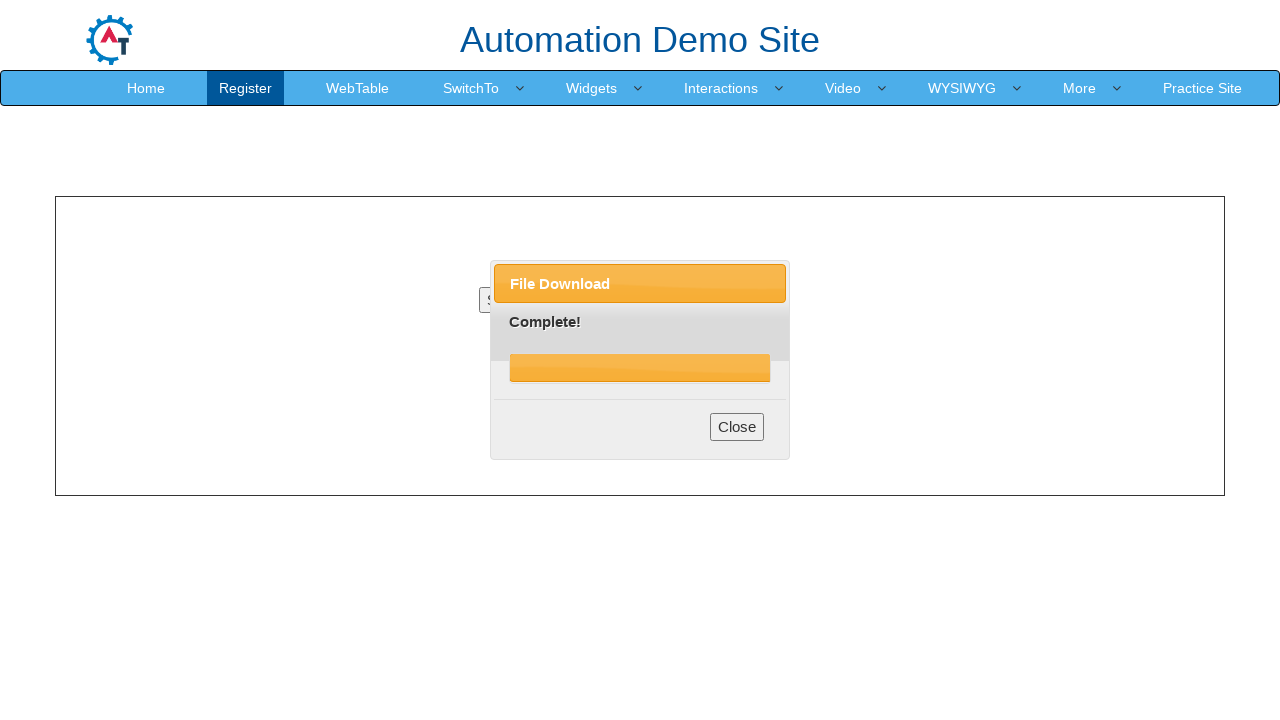

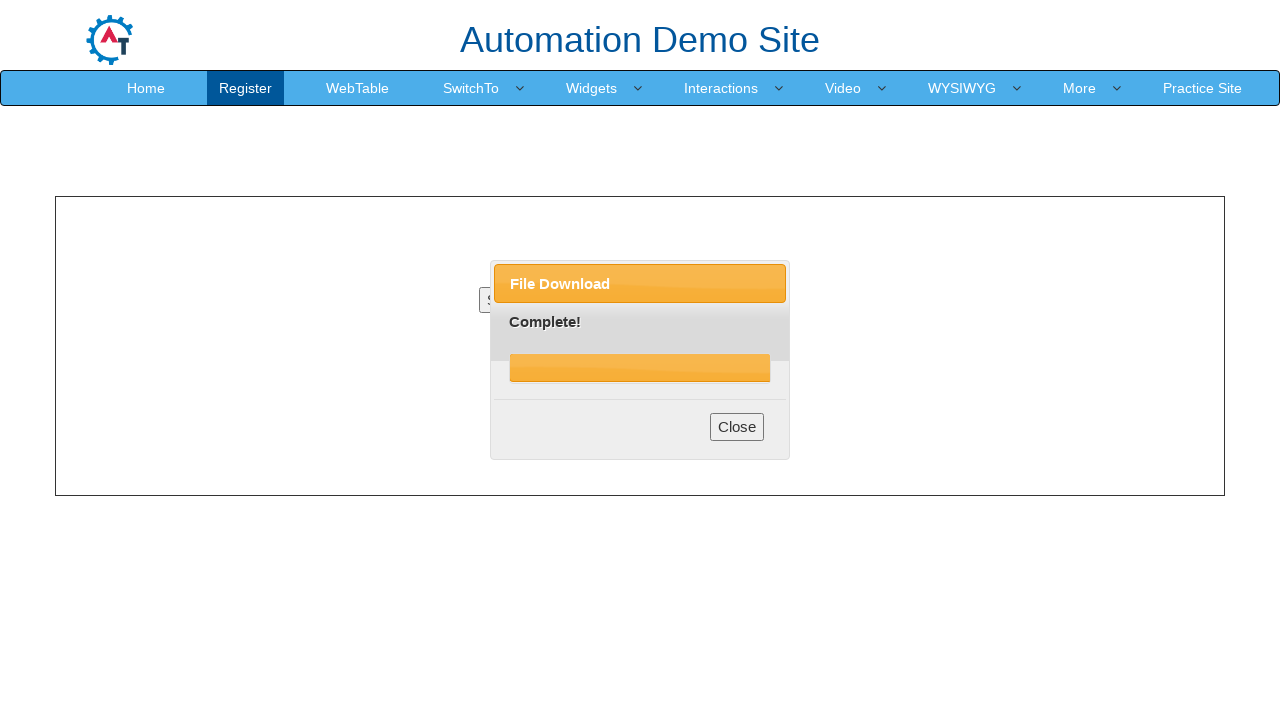